Tests table sorting functionality by clicking the "Due" column header twice to sort in descending order

Starting URL: http://the-internet.herokuapp.com/tables

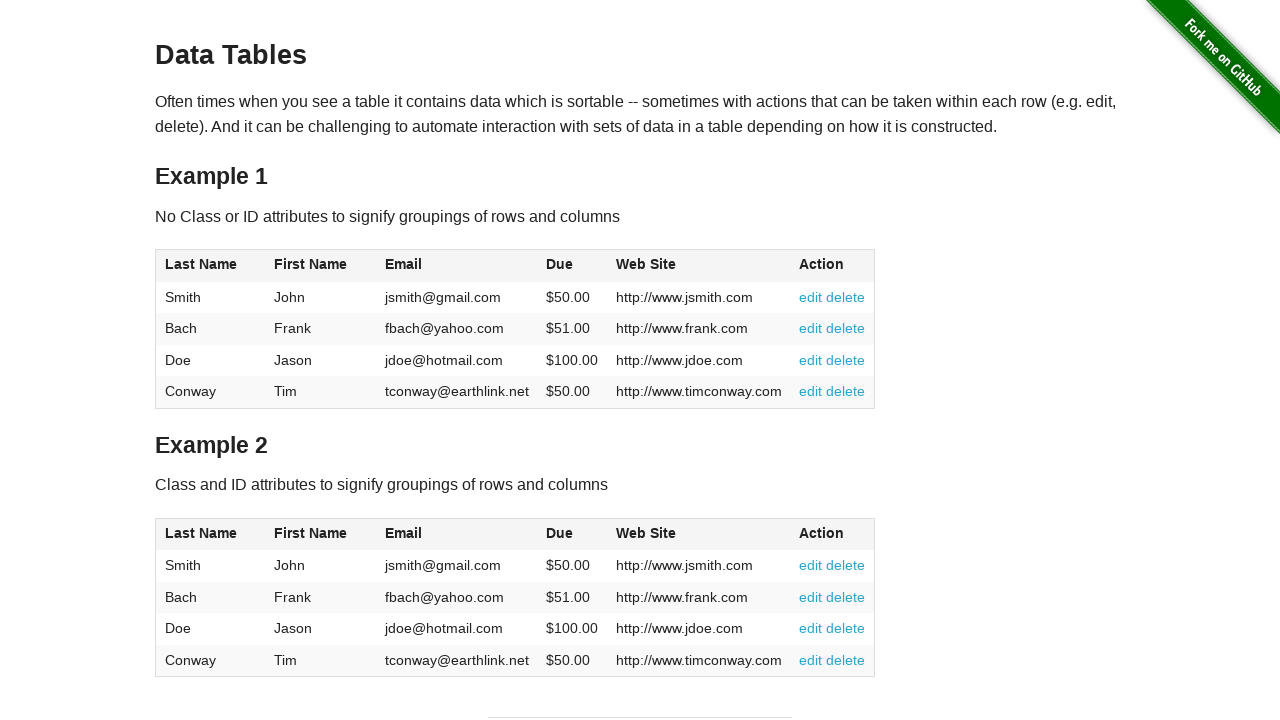

Clicked 'Due' column header first time for ascending sort at (572, 266) on #table1 thead tr th:nth-of-type(4)
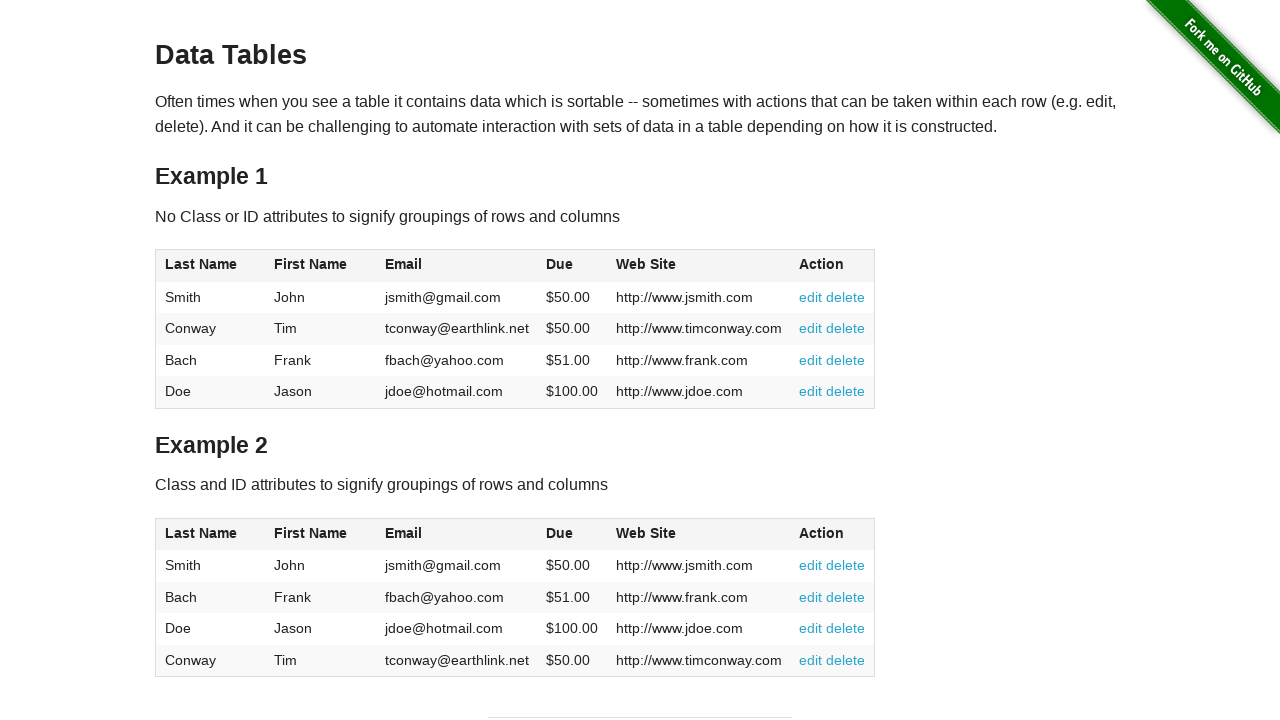

Clicked 'Due' column header second time for descending sort at (572, 266) on #table1 thead tr th:nth-of-type(4)
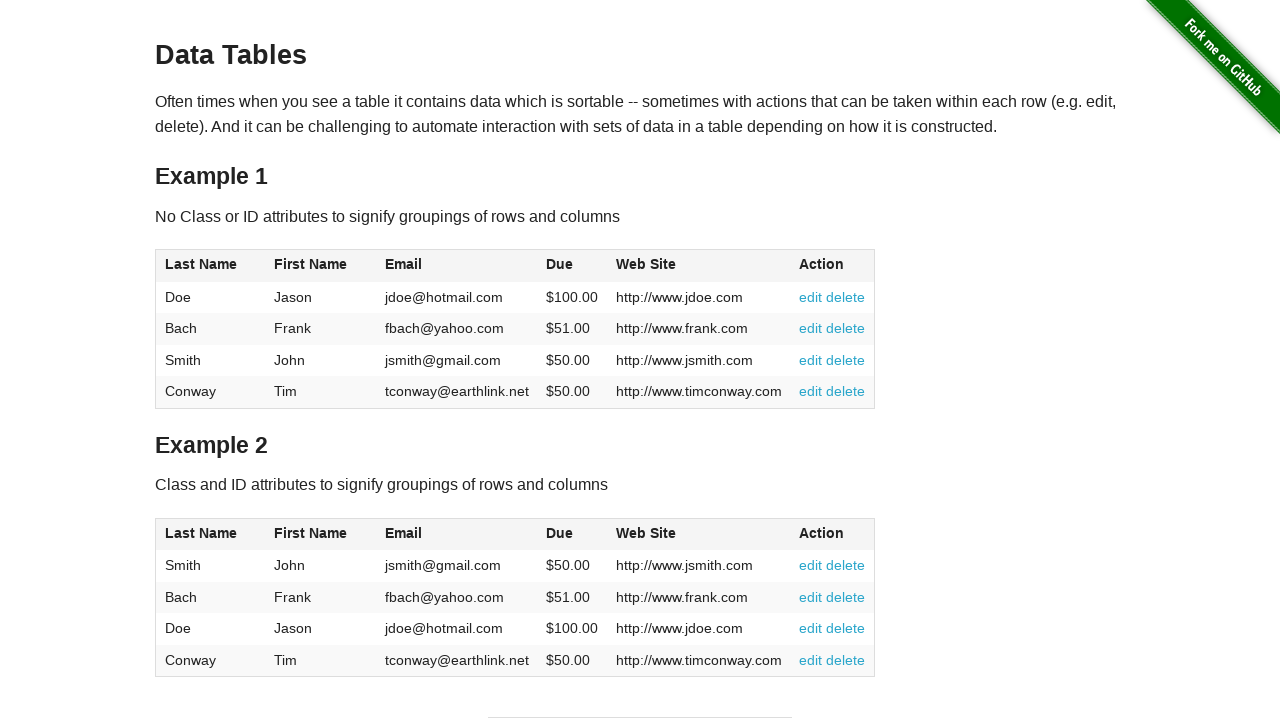

Table sorted by 'Due' column in descending order
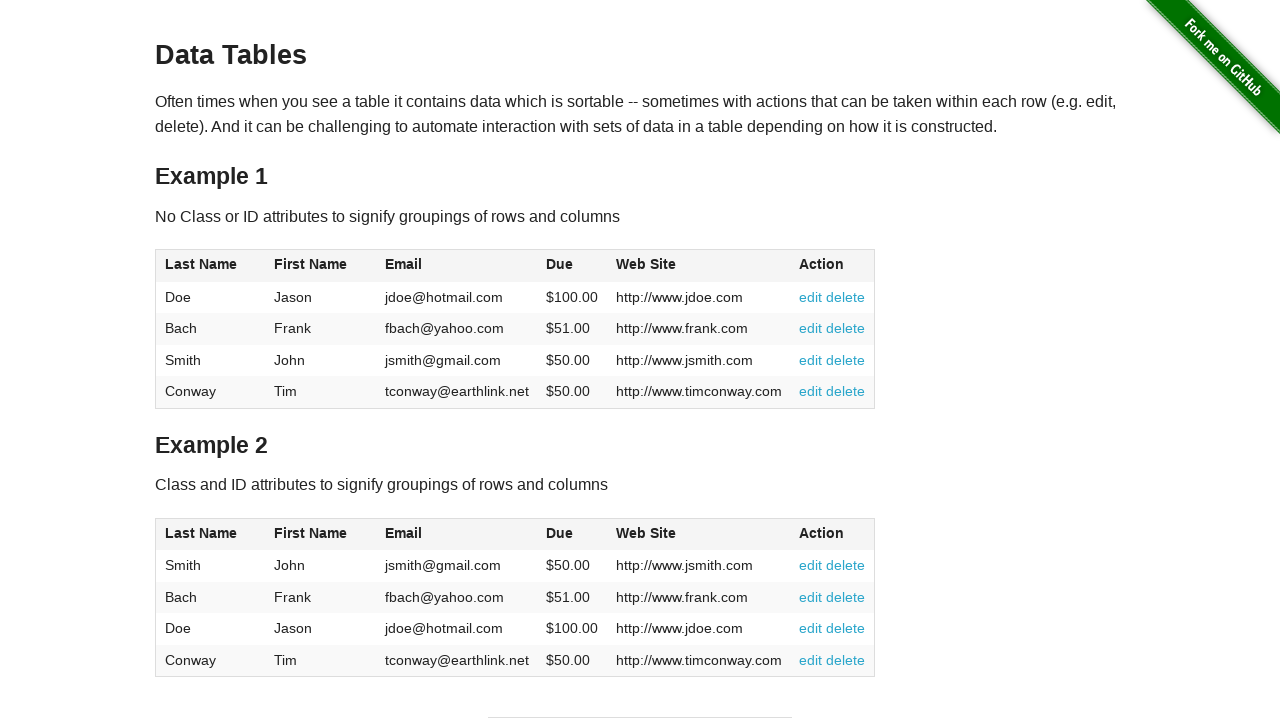

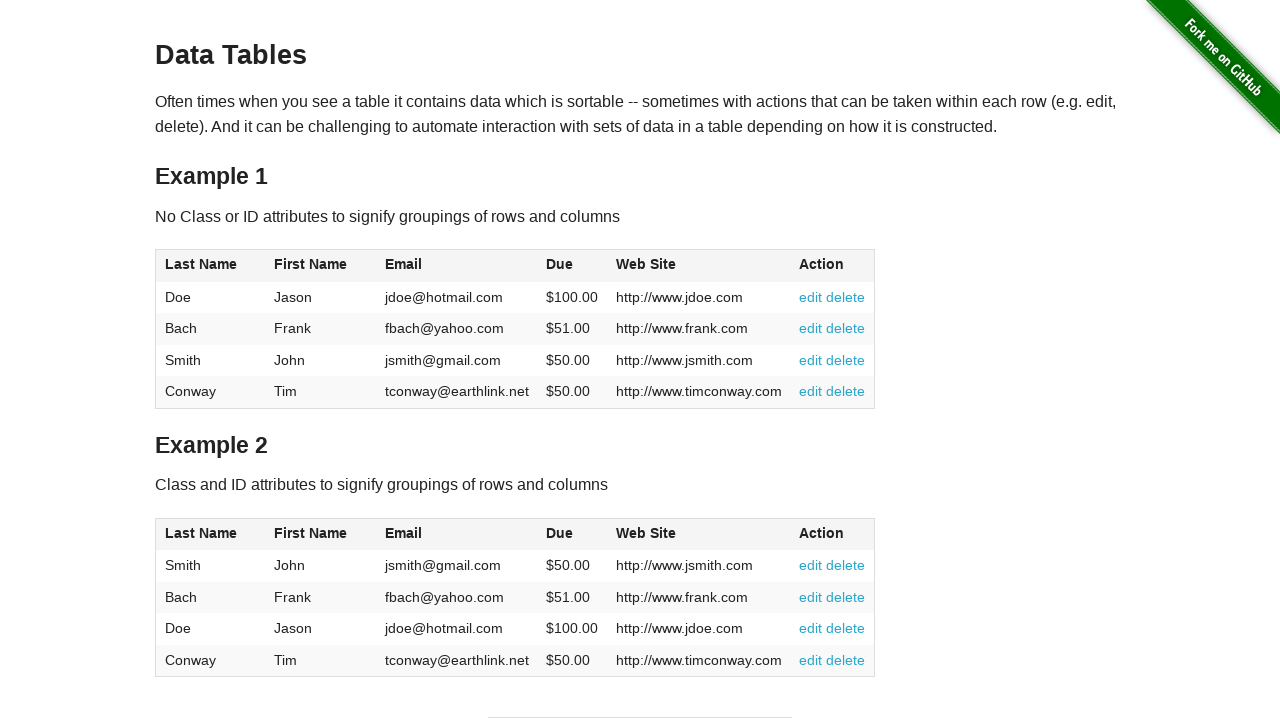